Tests the Playwright homepage by verifying the page title contains "Playwright", checking the "Get started" link has the correct href attribute, clicking it, and verifying navigation to the intro page.

Starting URL: https://playwright.dev/

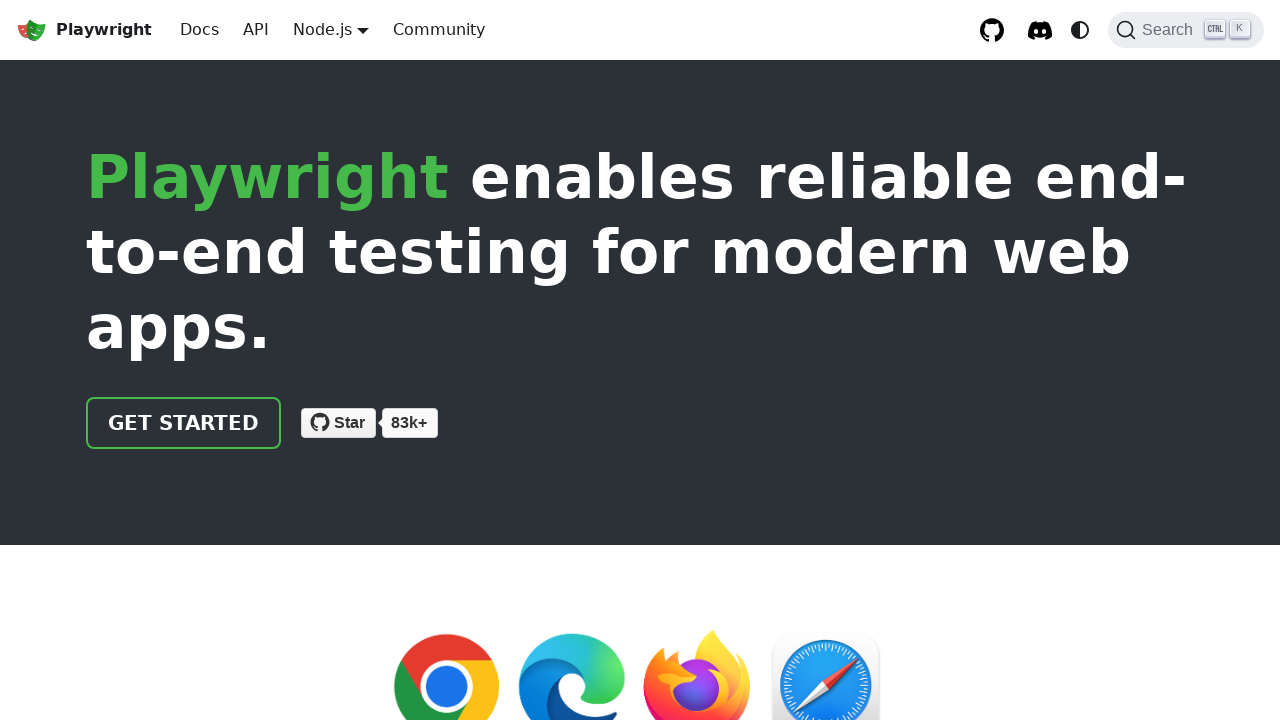

Verified page title contains 'Playwright'
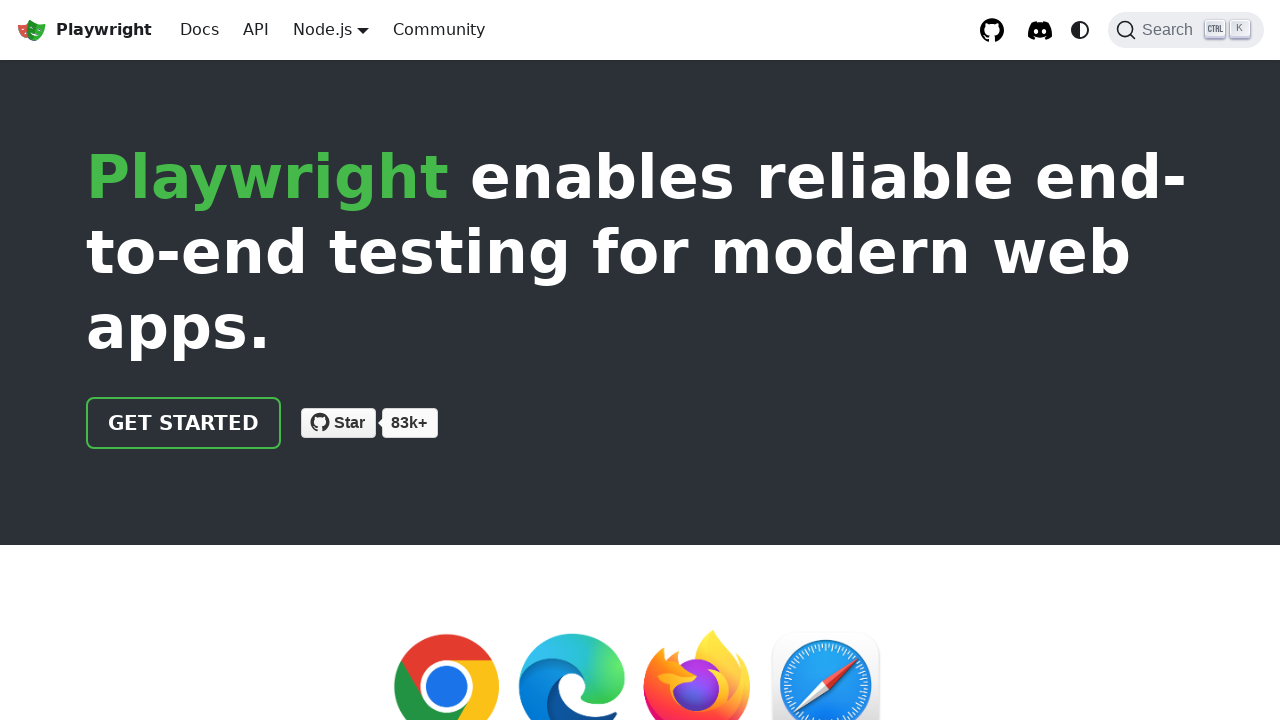

Located 'Get started' link element
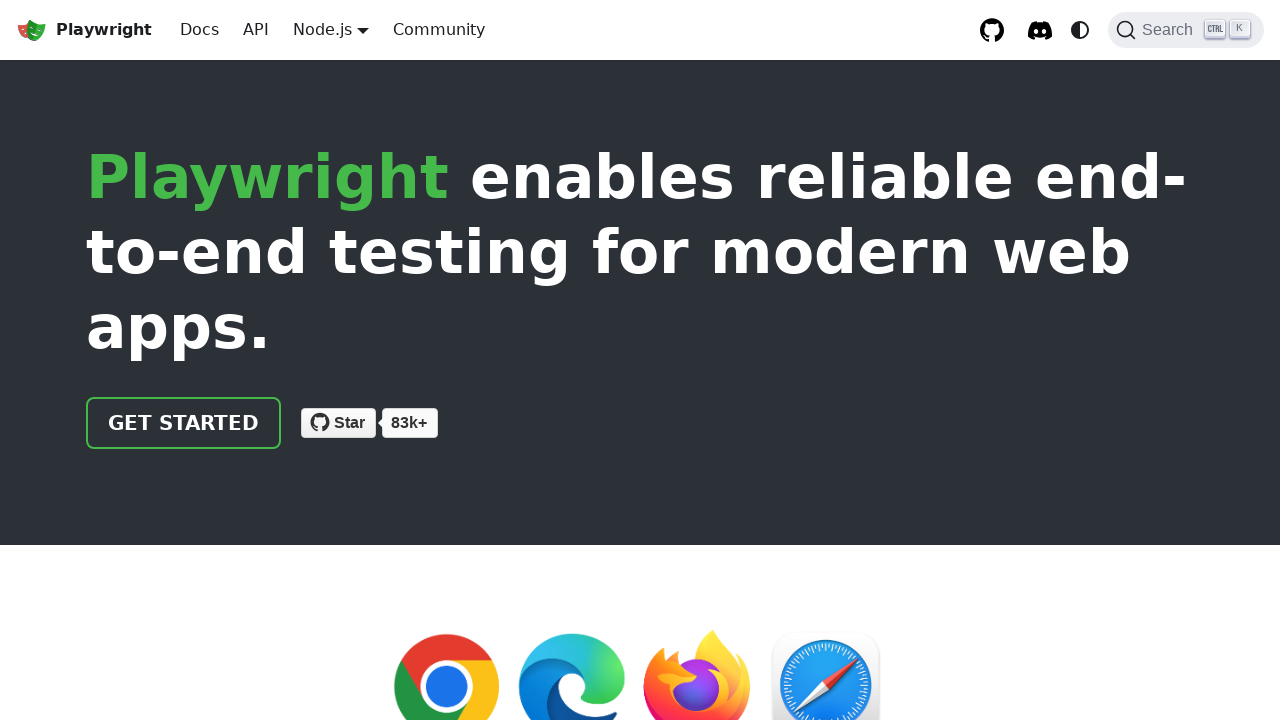

Verified 'Get started' link has href='/docs/intro'
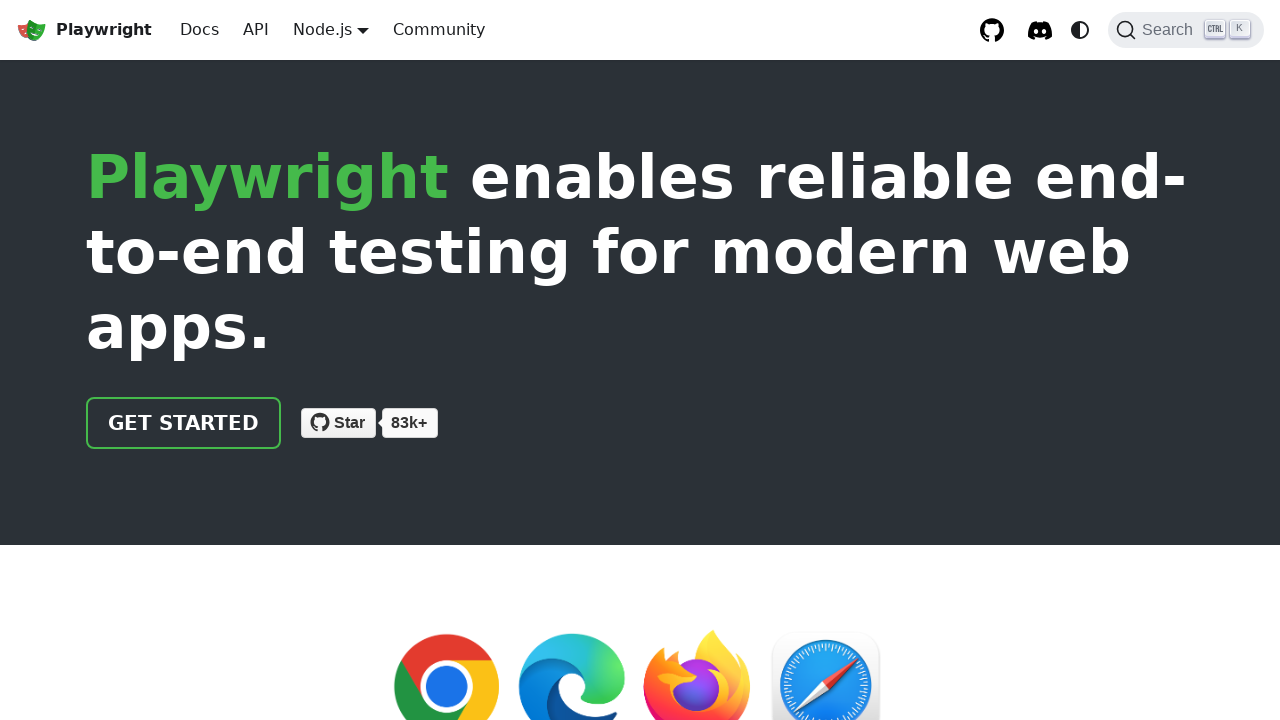

Clicked 'Get started' link at (184, 423) on internal:role=link[name="Get started"i]
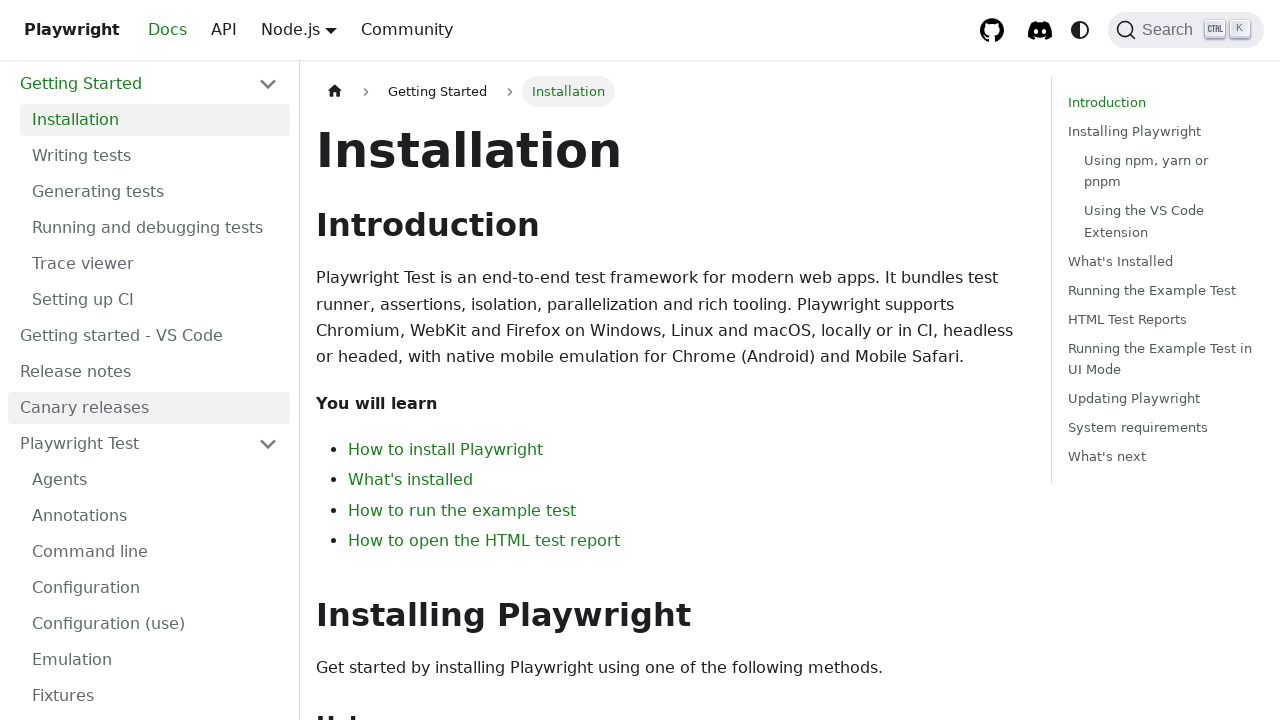

Verified navigation to intro page
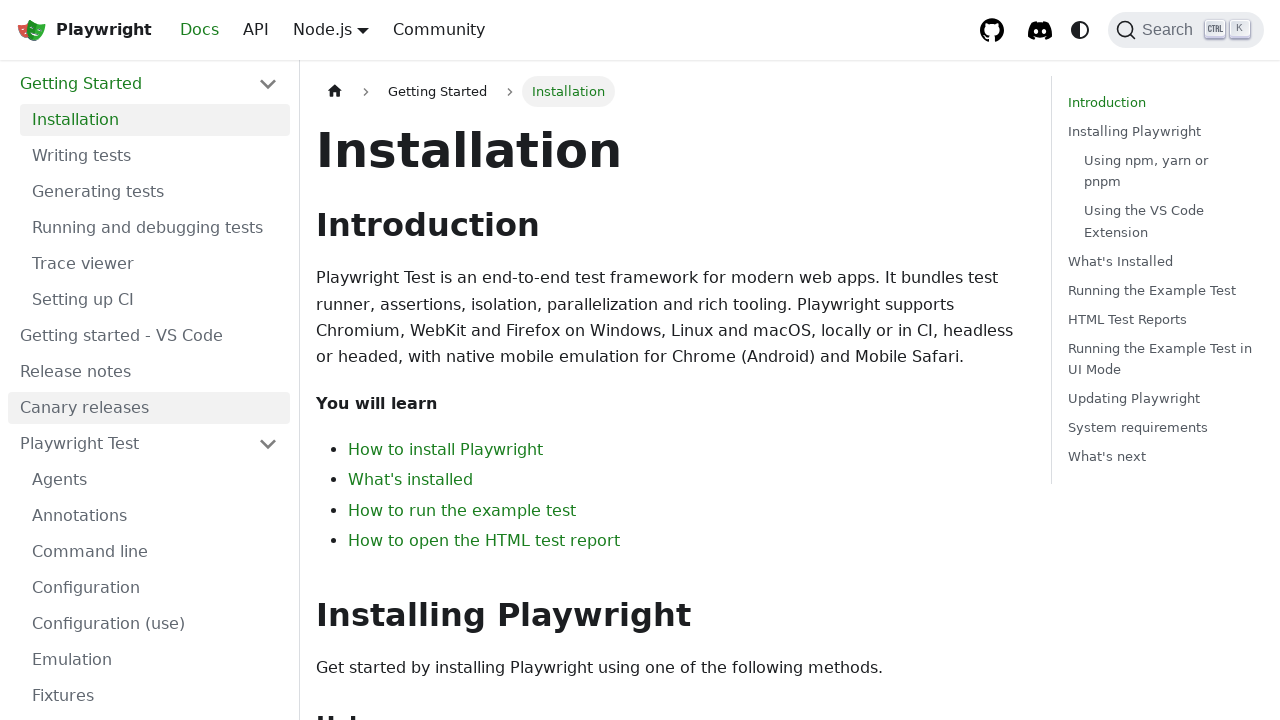

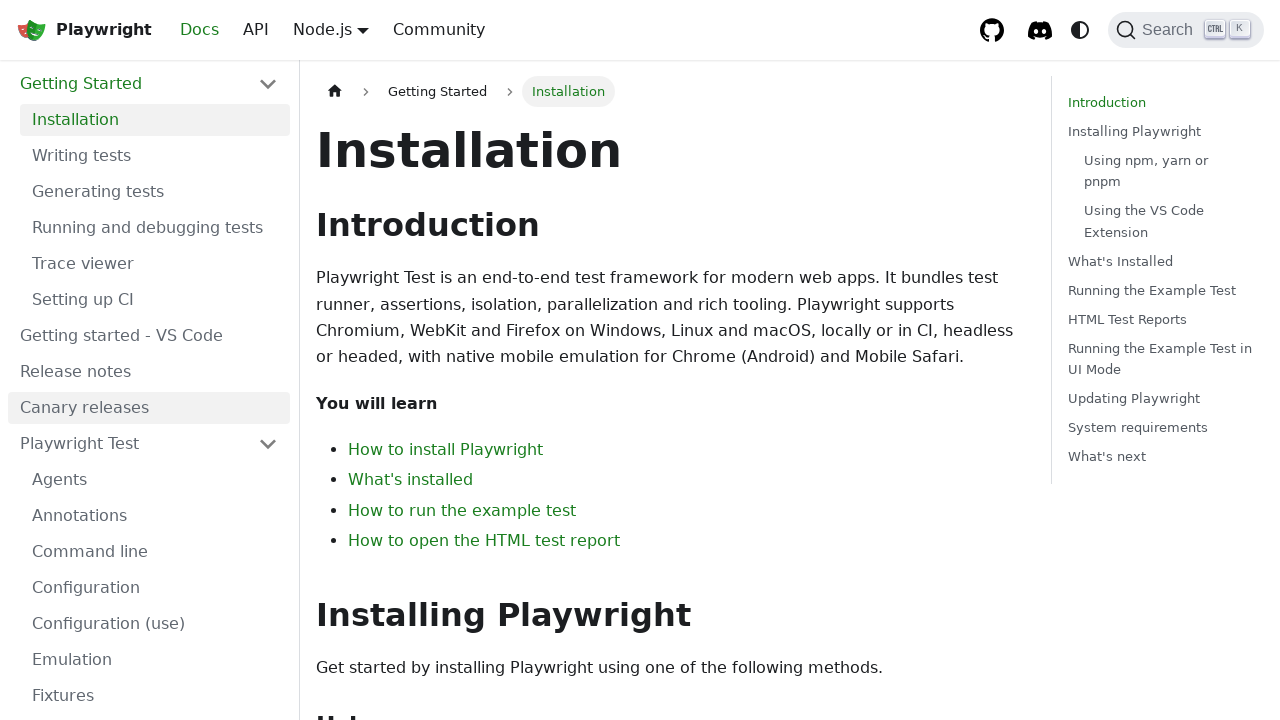